Tests drag and drop functionality by dragging an element 100 pixels in the x direction, then 100 pixels in the y direction, and finally -100 pixels in both x and y directions (diagonal movement back).

Starting URL: http://only-testing-blog.blogspot.com/2014/09/drag-and-drop.html

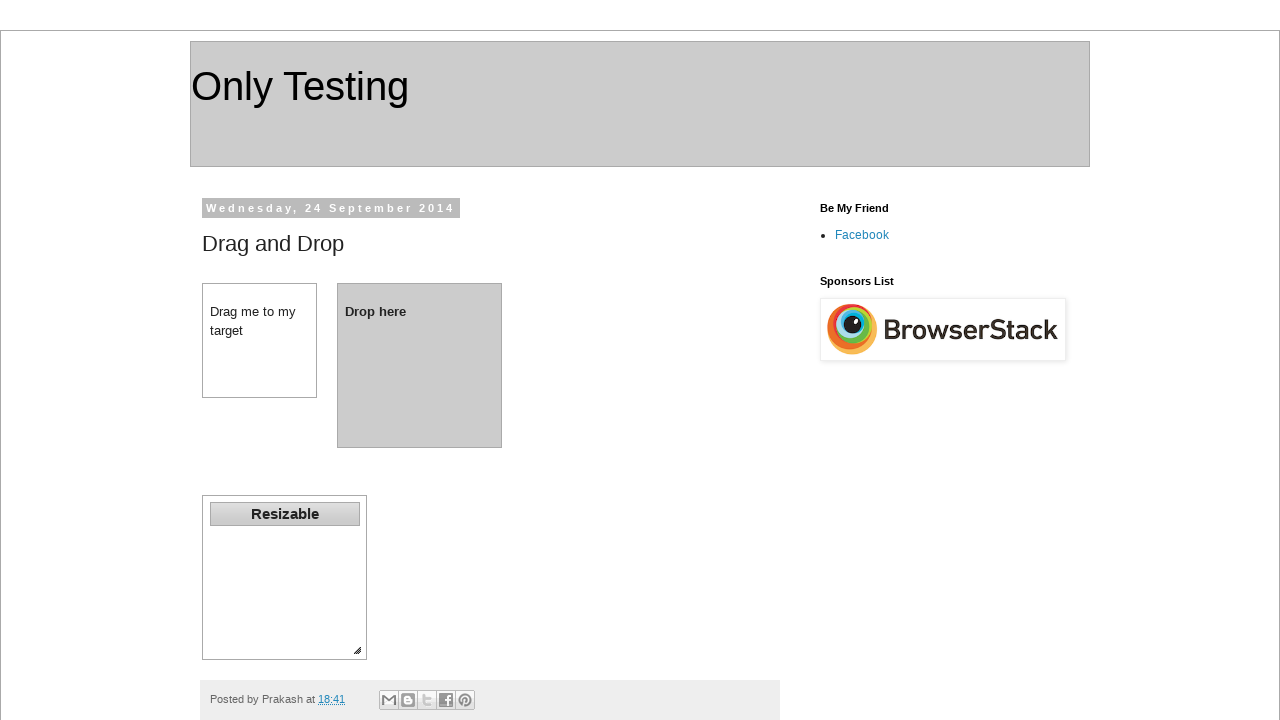

Waited for draggable element #dragdiv to load
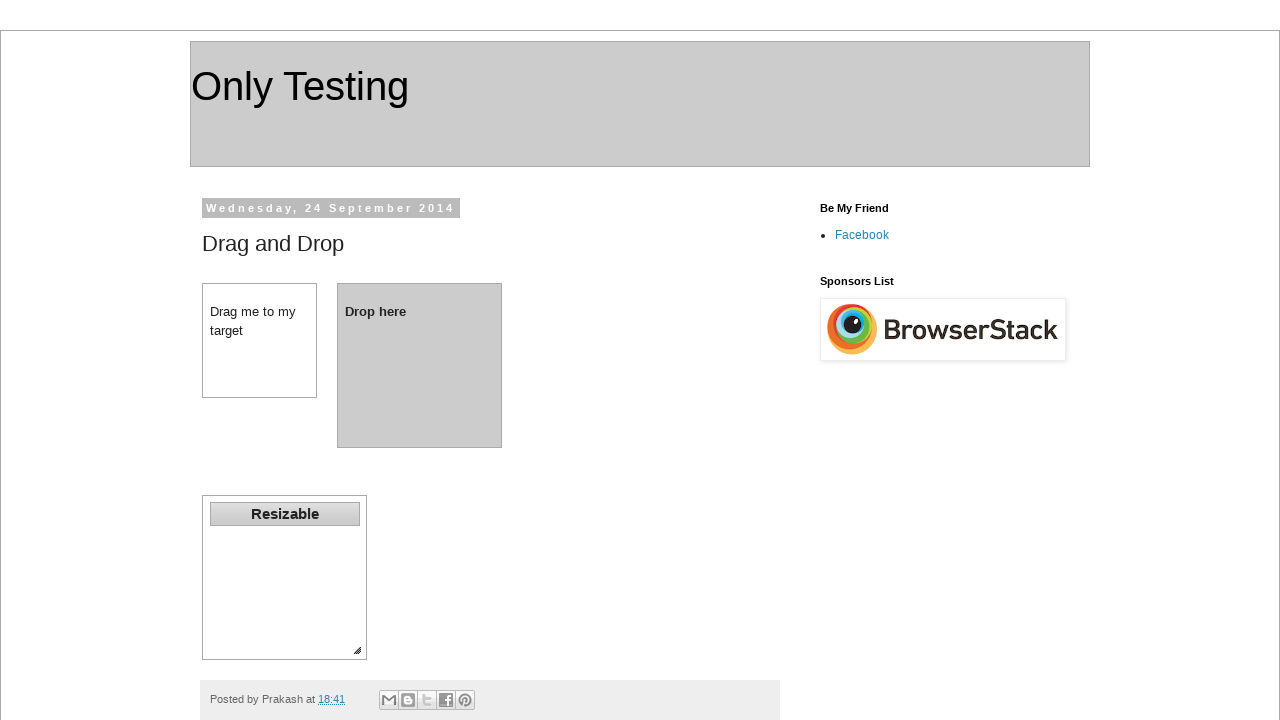

Located the draggable element #dragdiv
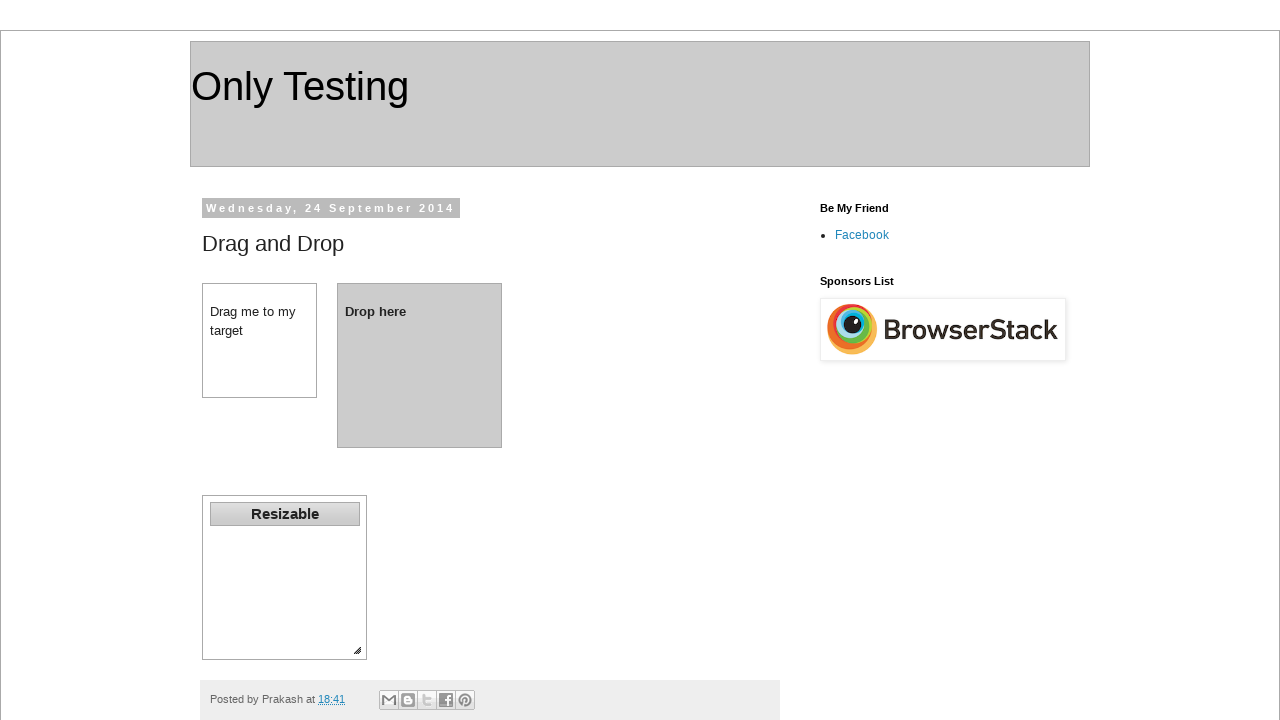

Dragged element 100 pixels to the right using drag_to method at (303, 284)
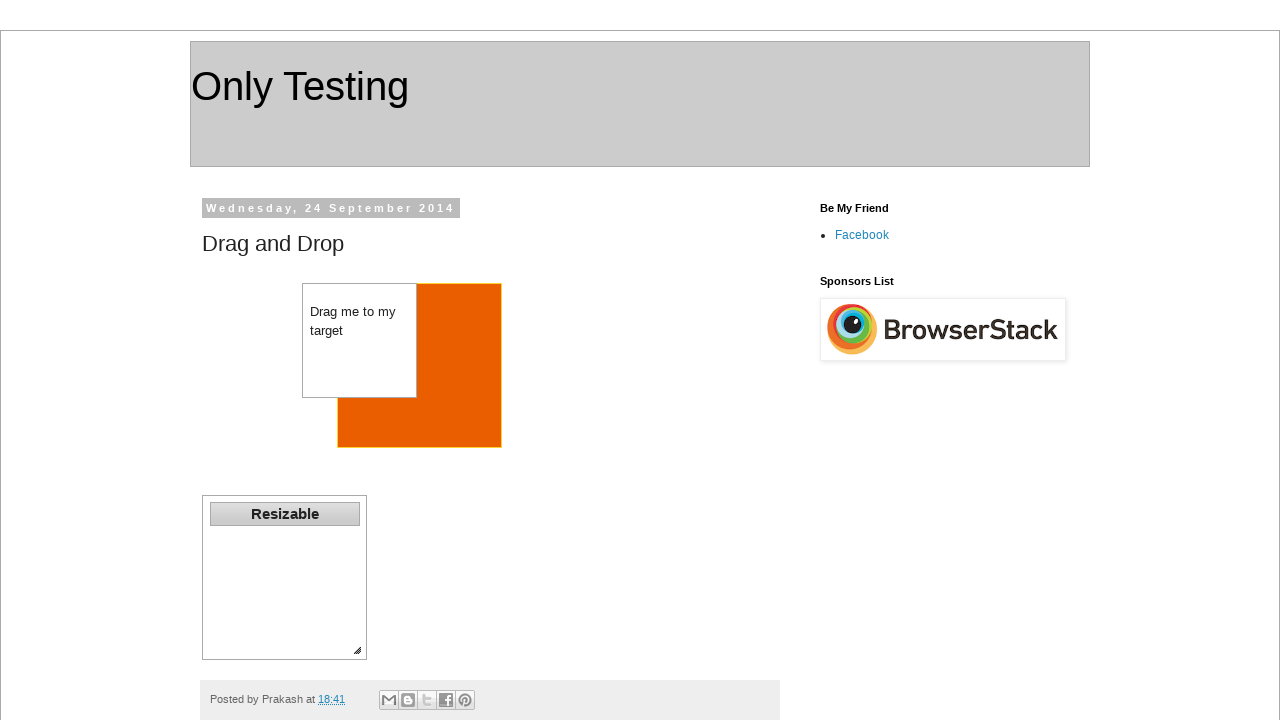

Calculated center position of draggable element
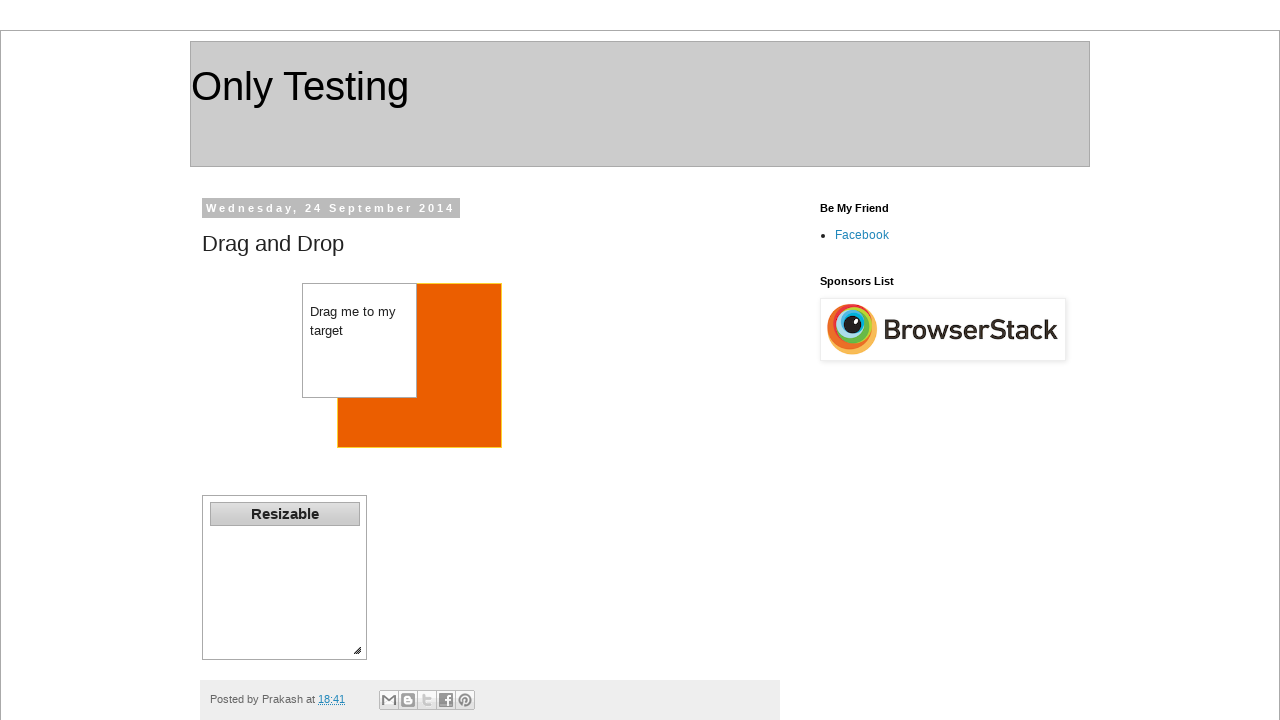

Moved mouse to center of draggable element at (360, 340)
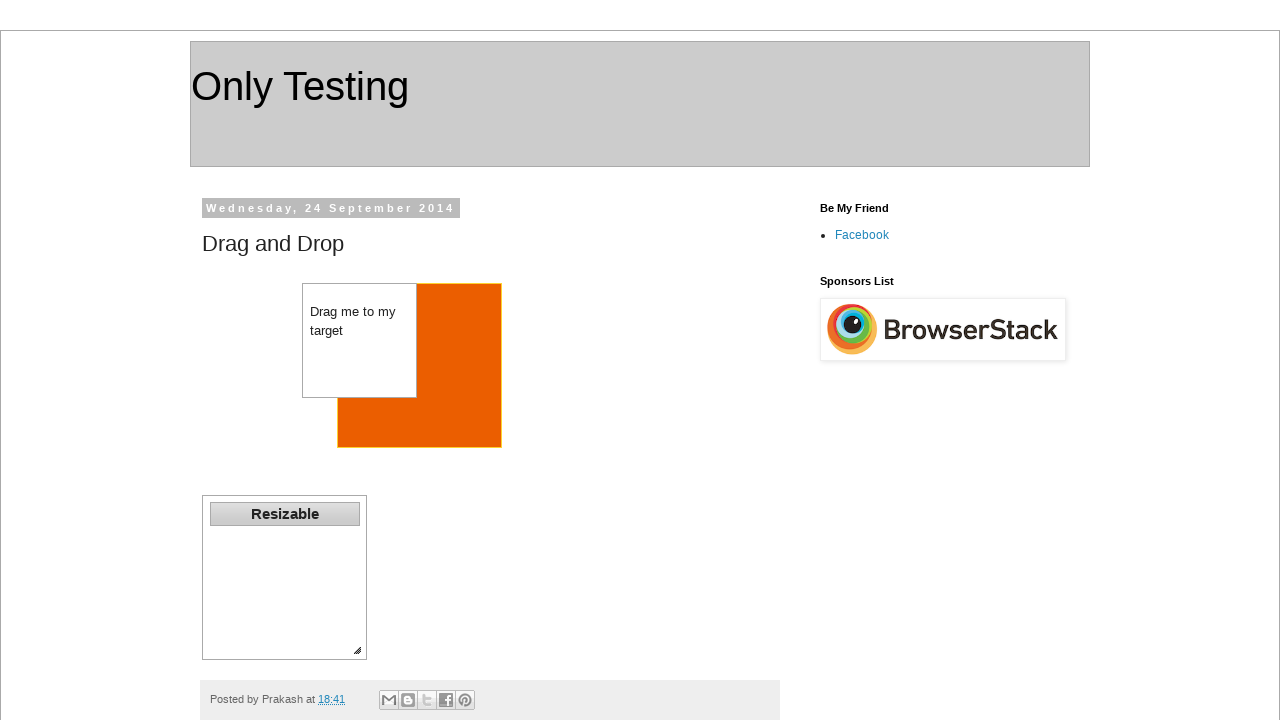

Pressed mouse button down to start drag at (360, 340)
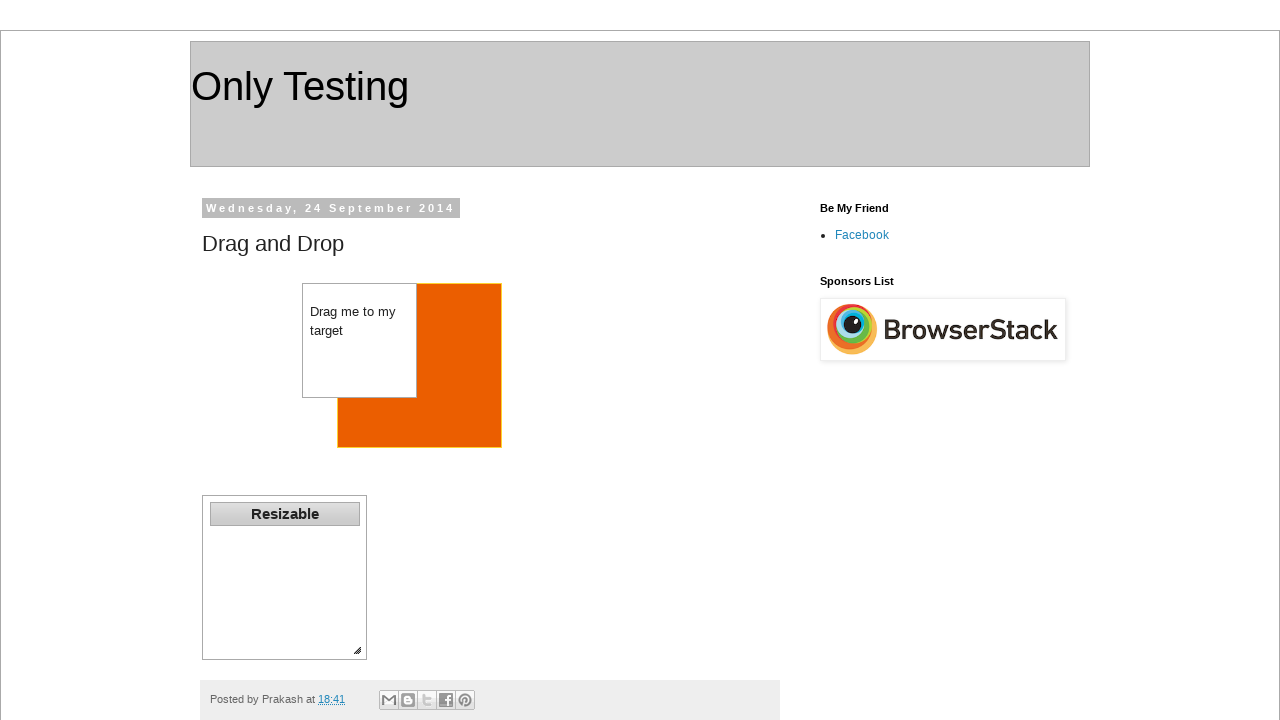

Dragged element 100 pixels in x direction (to the right) at (460, 340)
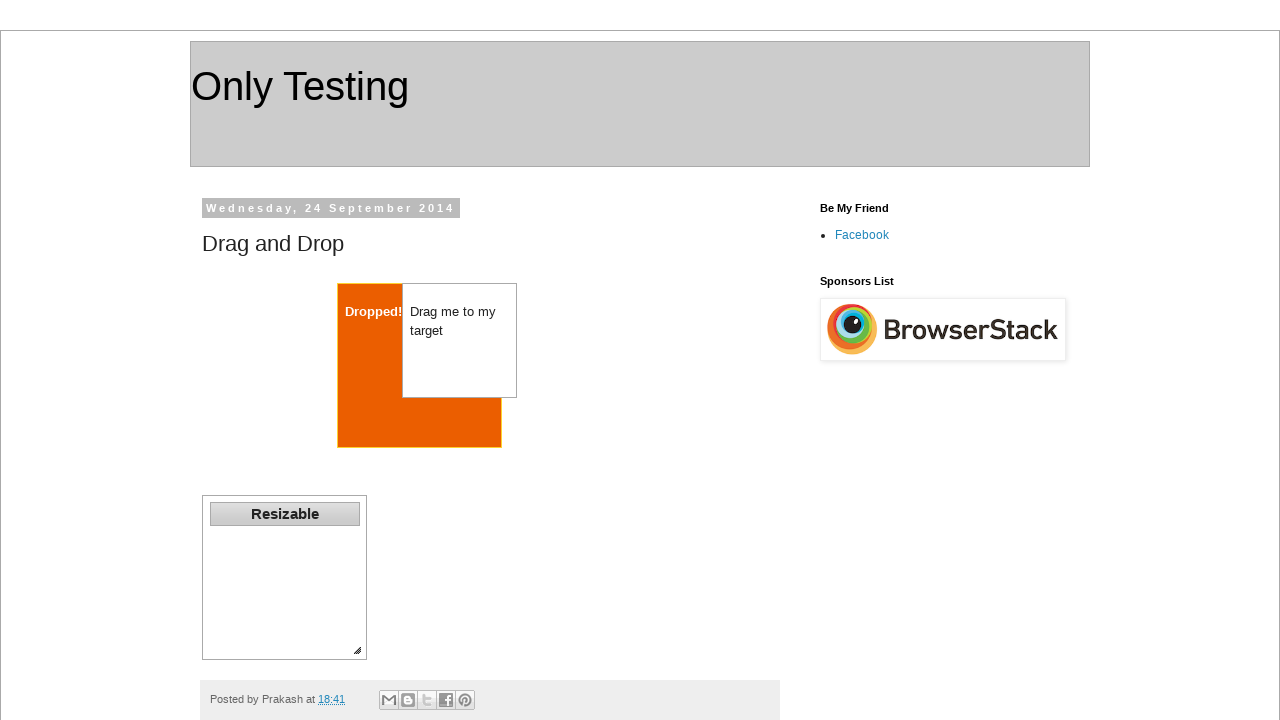

Released mouse button to complete x-direction drag at (460, 340)
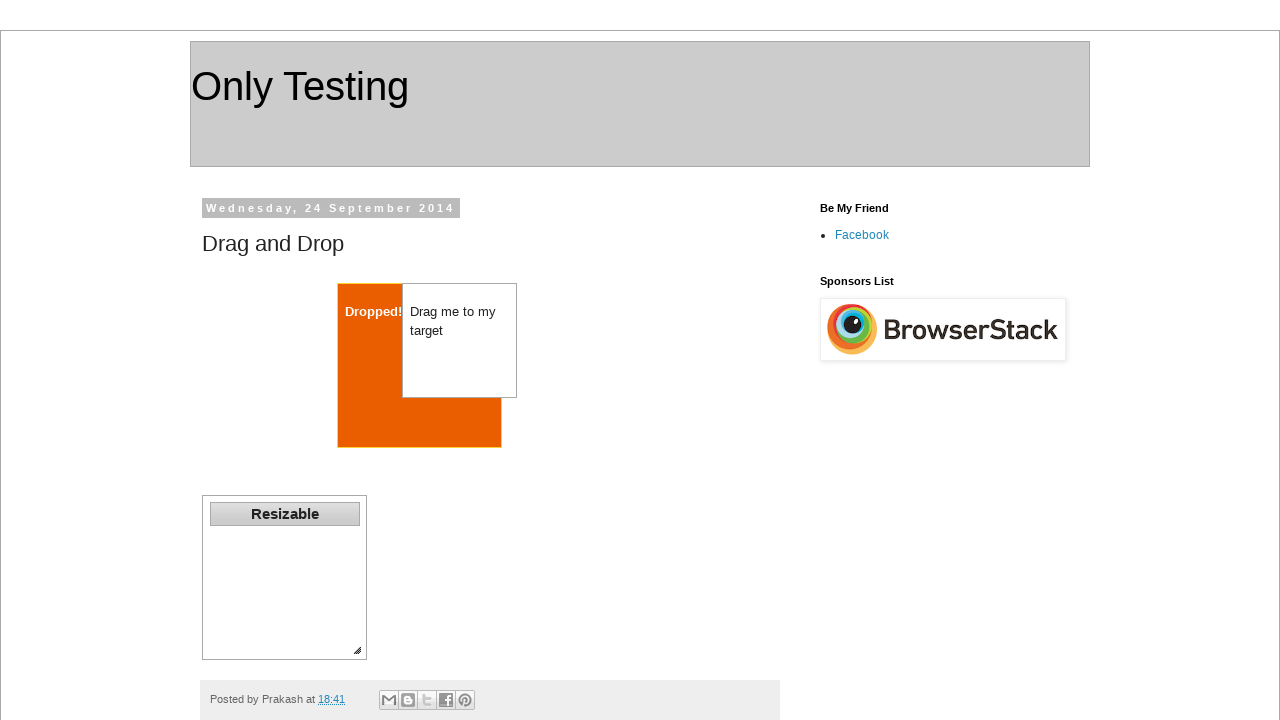

Waited 1 second to observe the x-direction movement
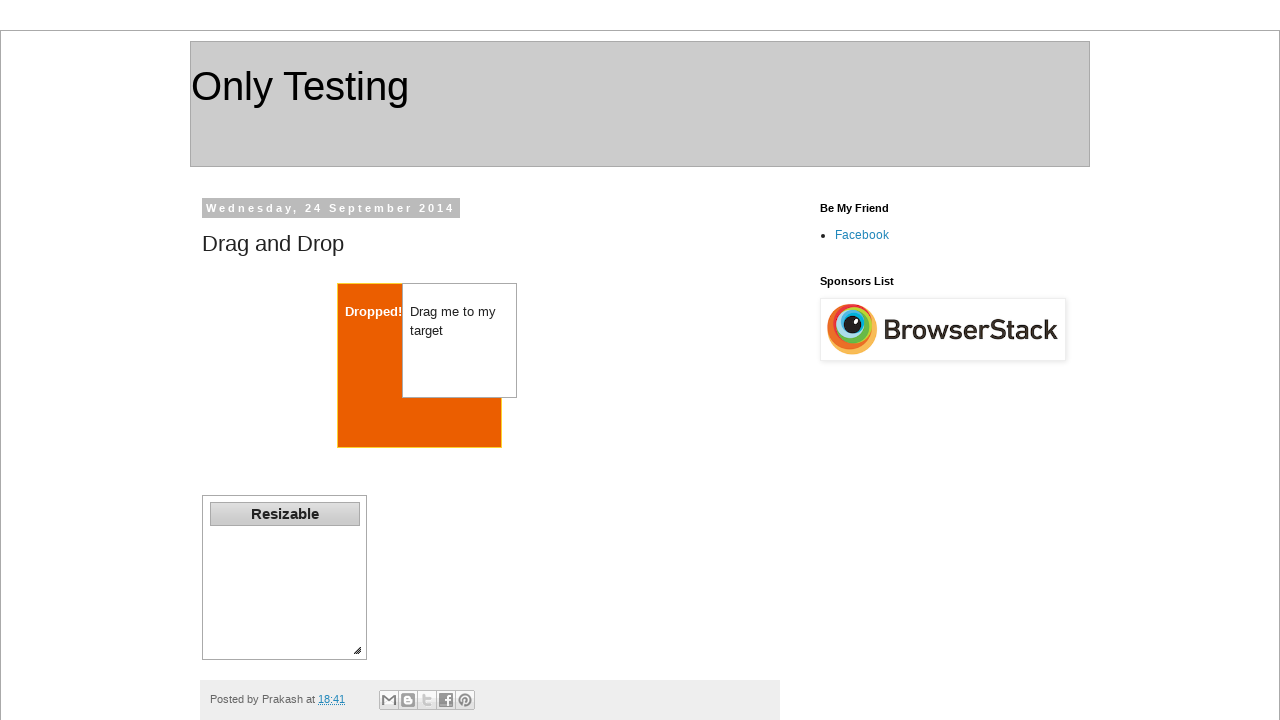

Recalculated center position of draggable element for y-direction drag
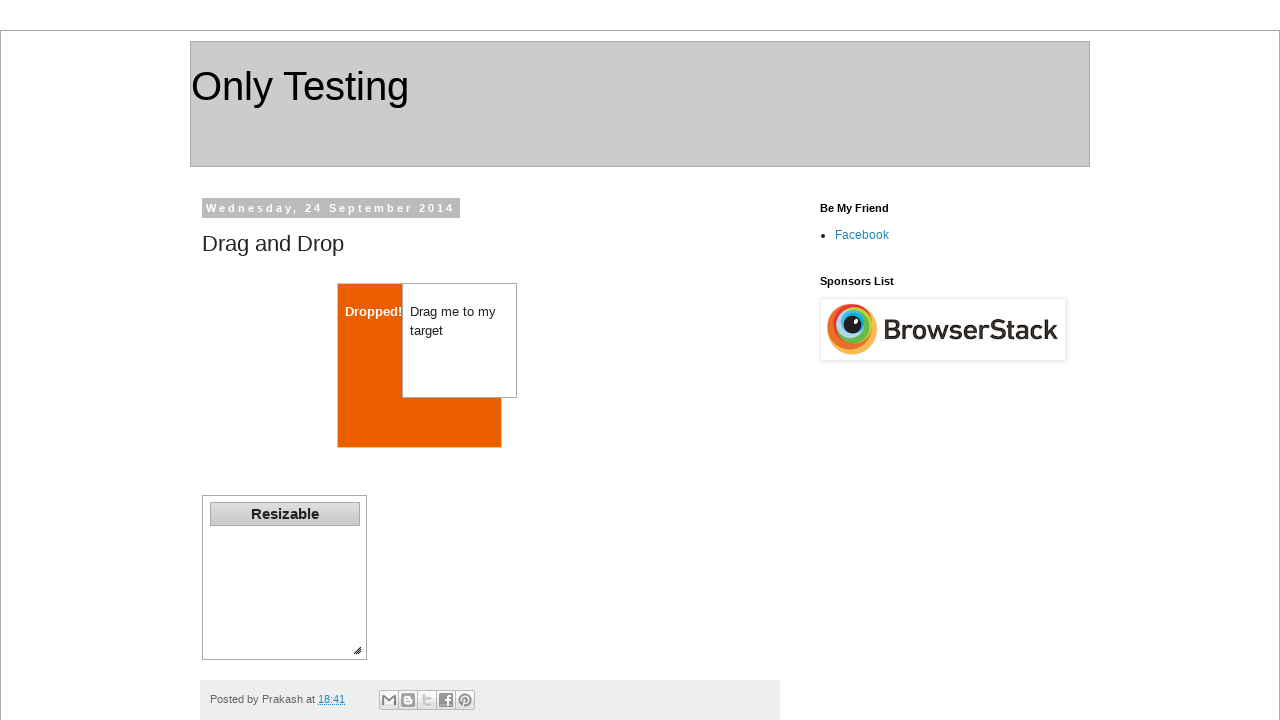

Moved mouse to center of draggable element at (460, 340)
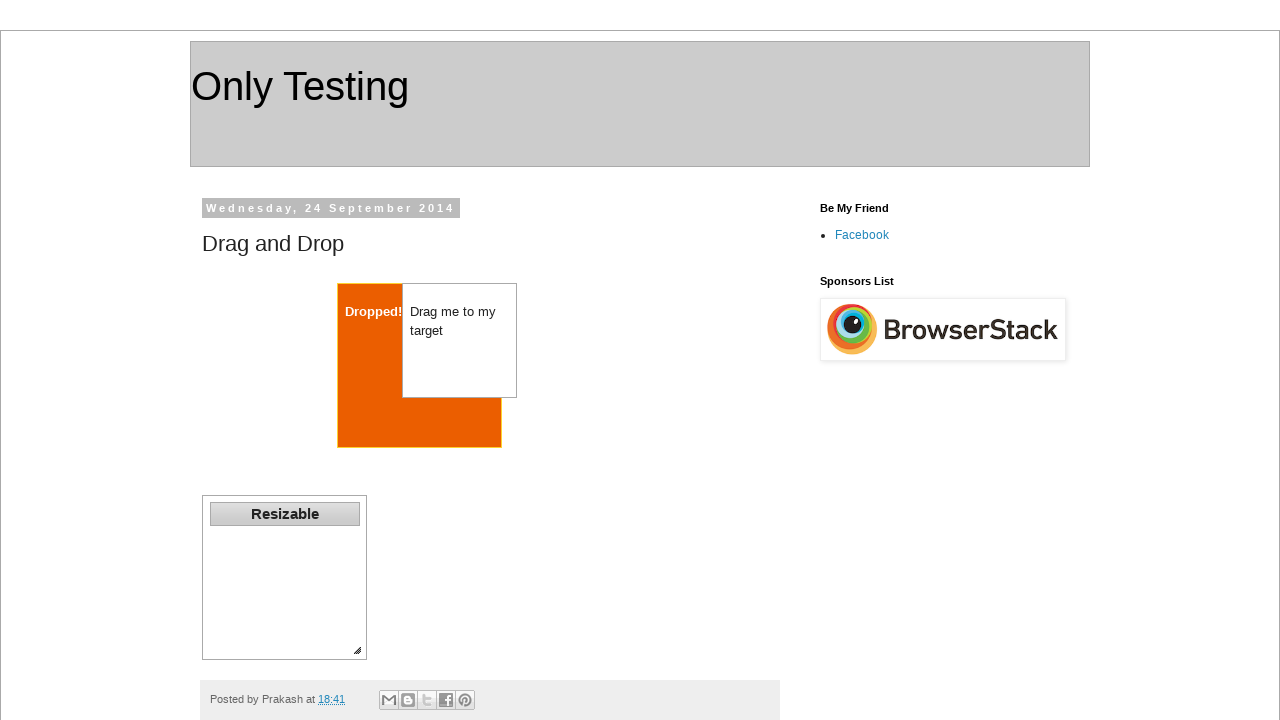

Pressed mouse button down to start y-direction drag at (460, 340)
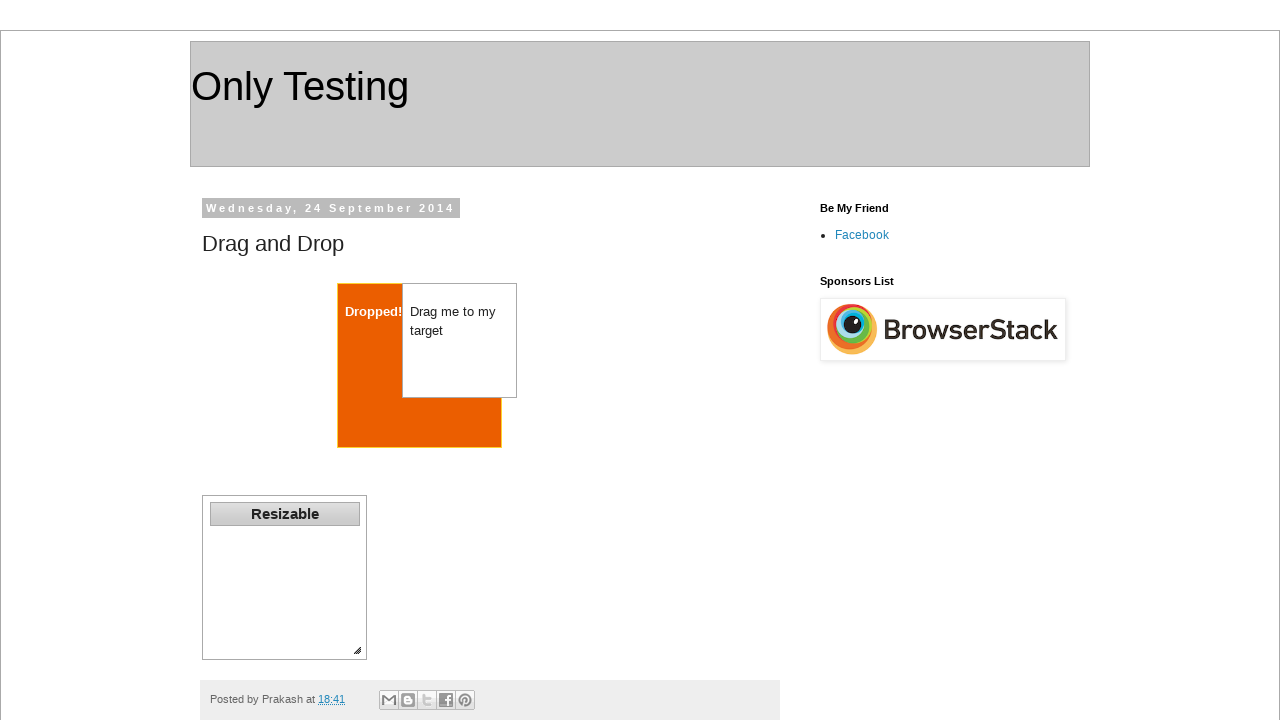

Dragged element 100 pixels in y direction (downward) at (460, 440)
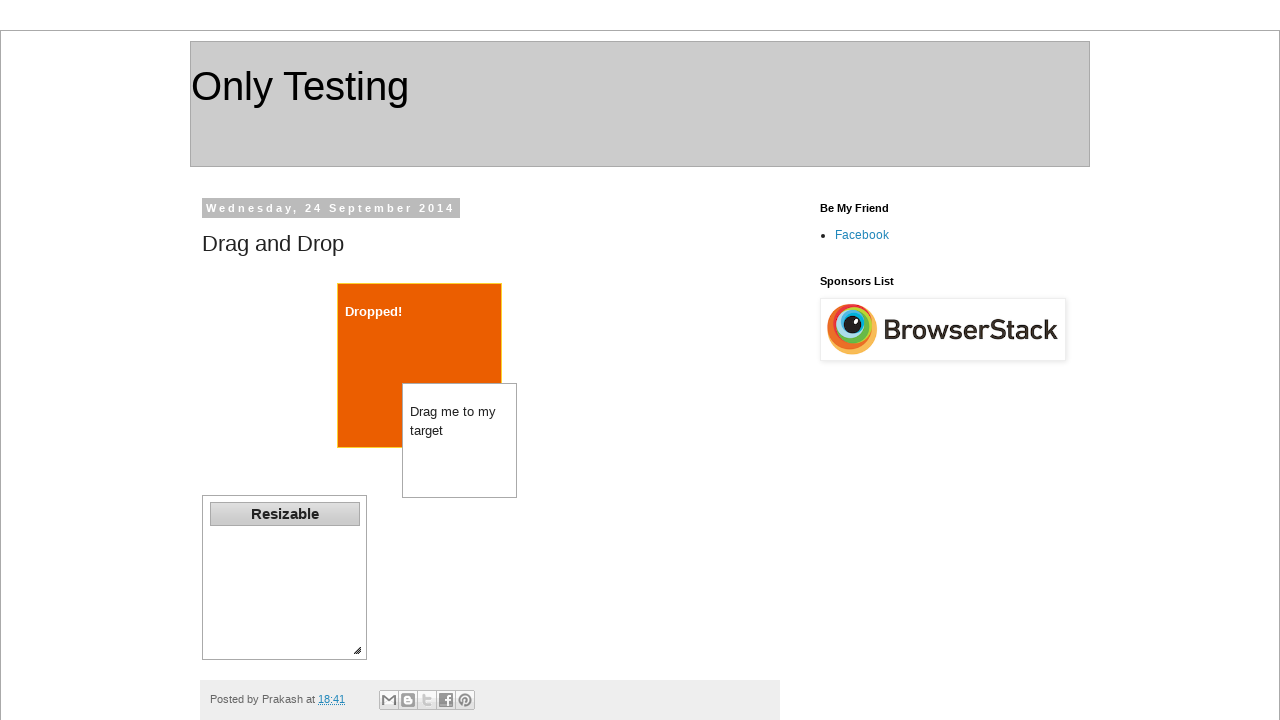

Released mouse button to complete y-direction drag at (460, 440)
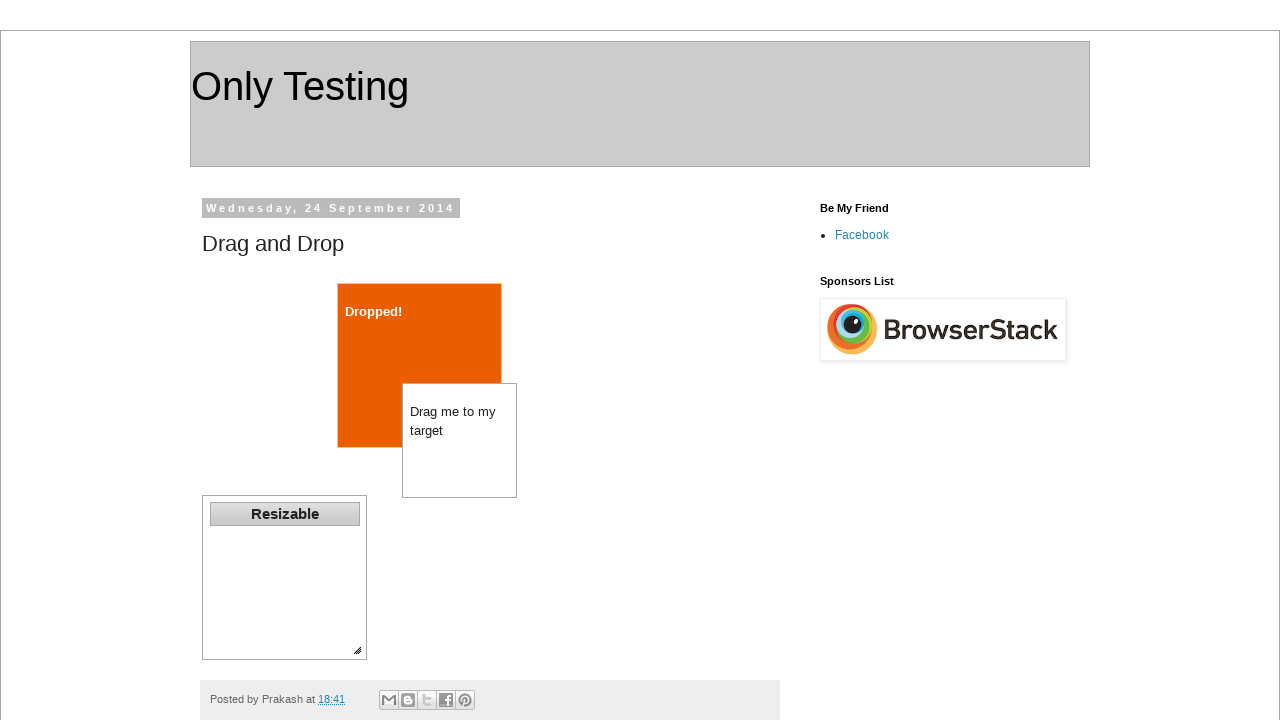

Waited 1 second to observe the y-direction movement
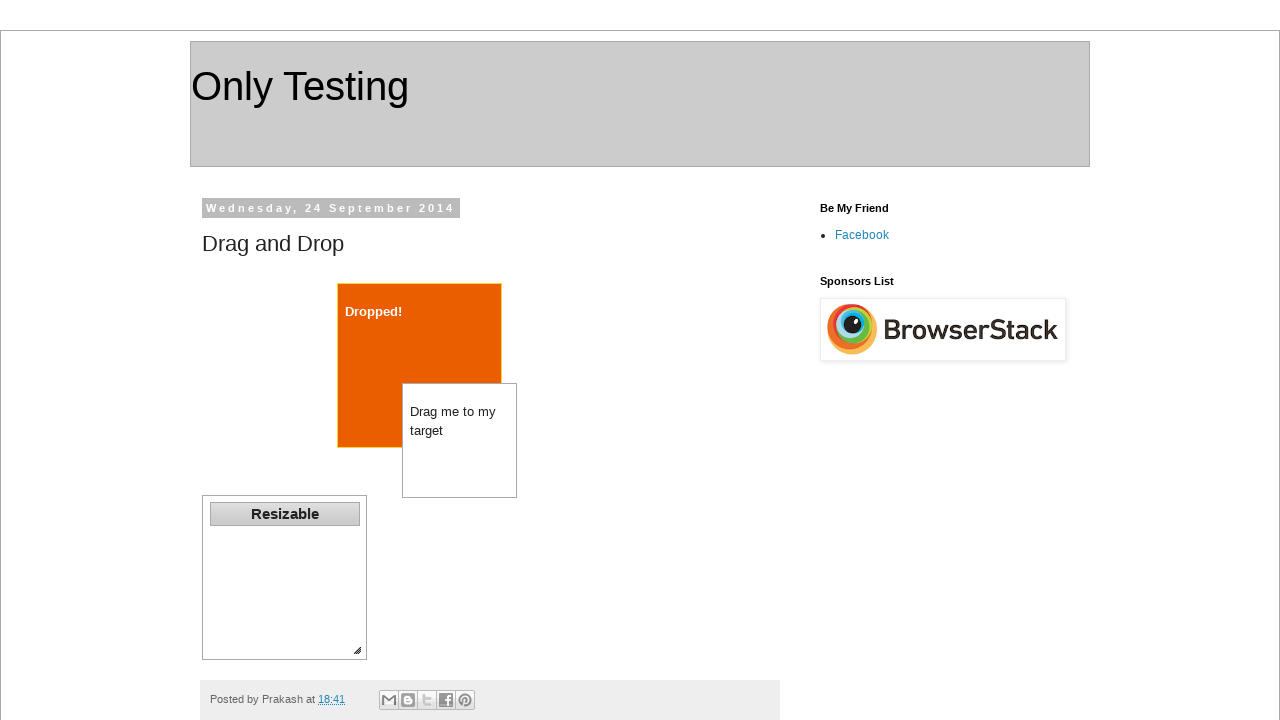

Recalculated center position of draggable element for diagonal drag
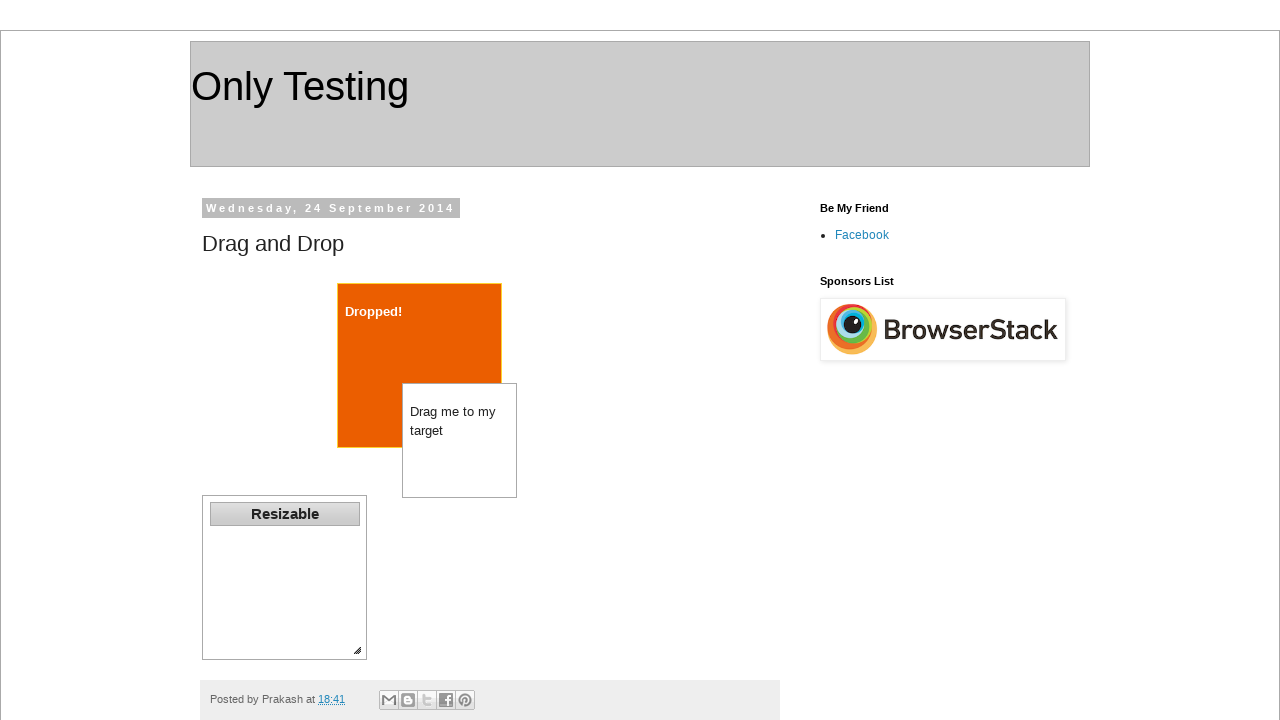

Moved mouse to center of draggable element at (460, 440)
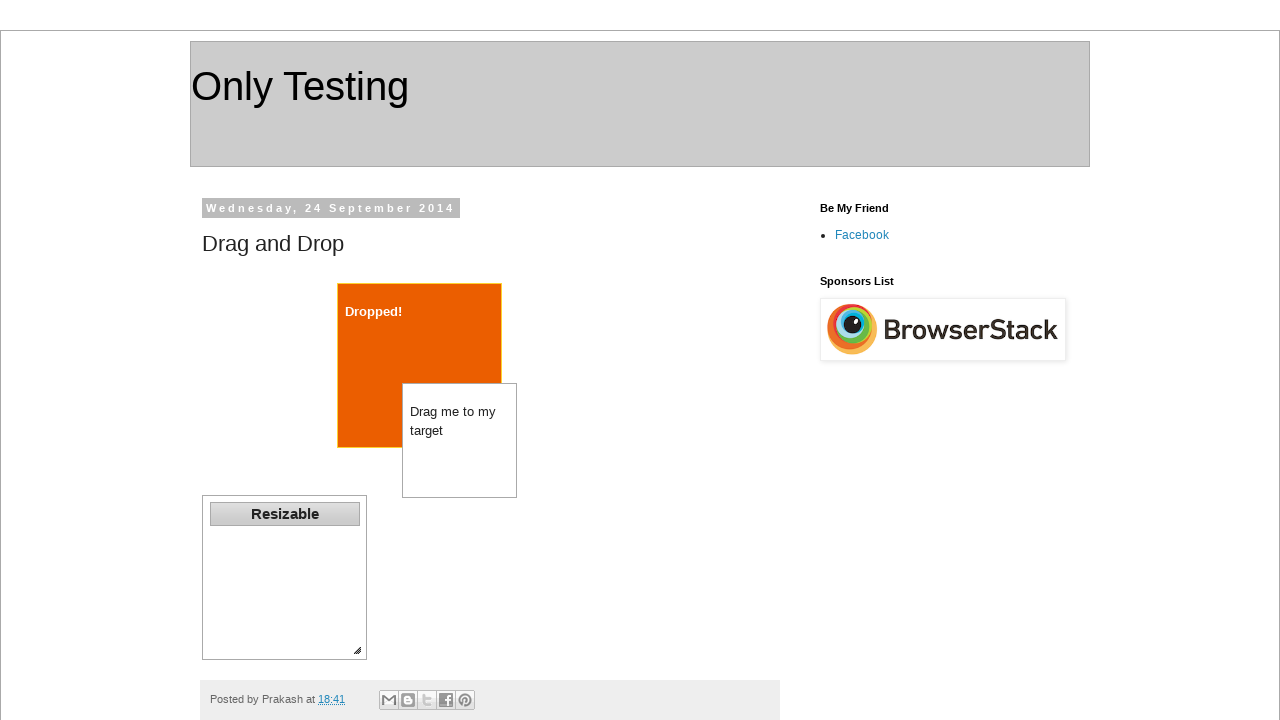

Pressed mouse button down to start diagonal drag at (460, 440)
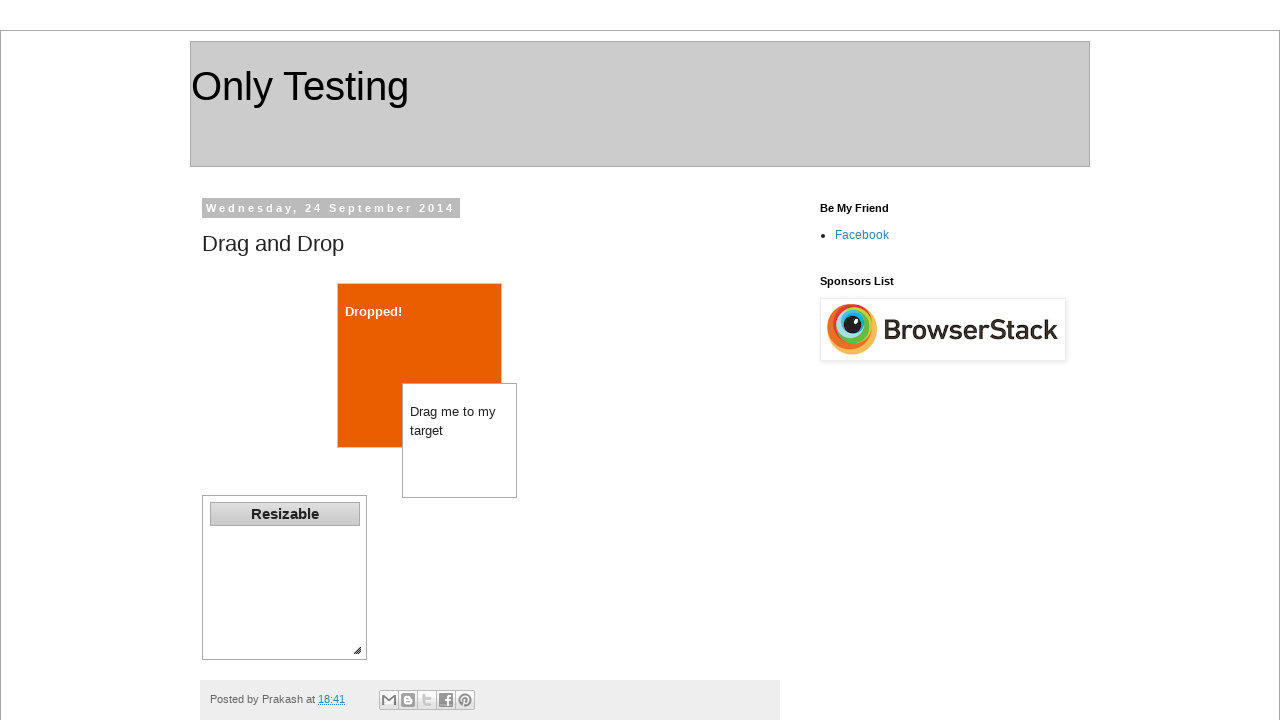

Dragged element -100 pixels in both x and y directions (diagonal movement back) at (360, 340)
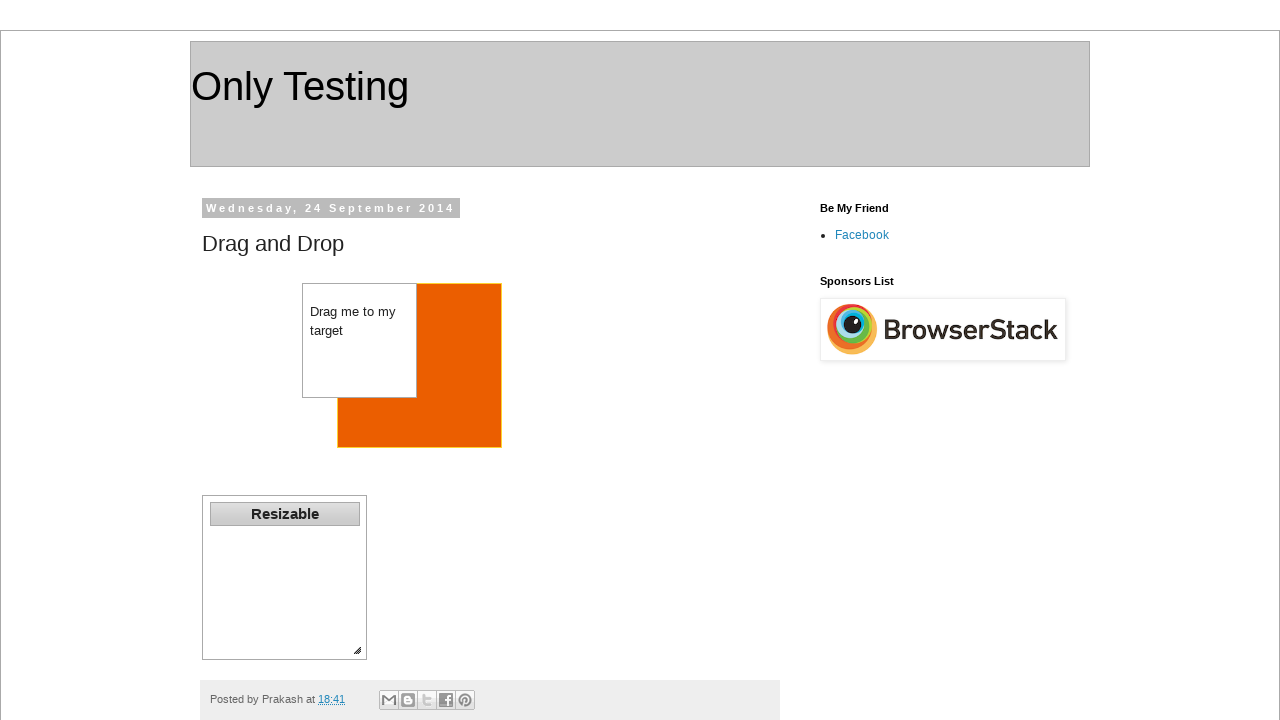

Released mouse button to complete diagonal drag at (360, 340)
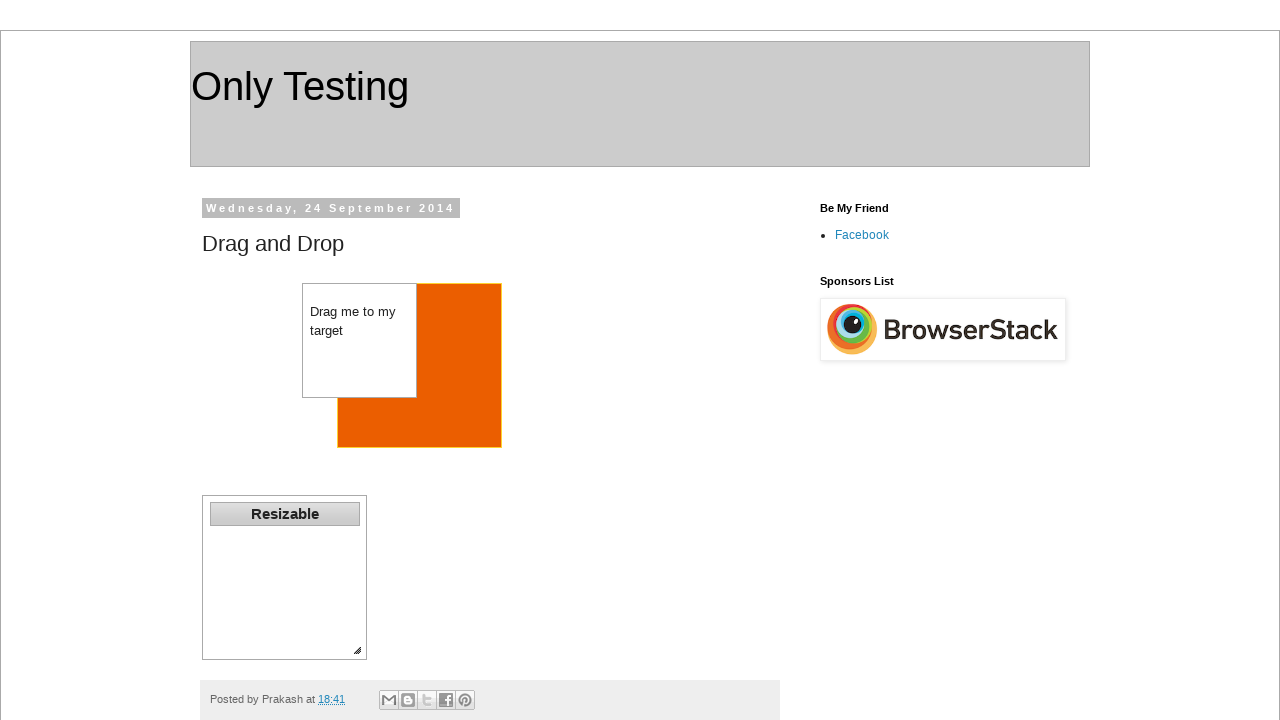

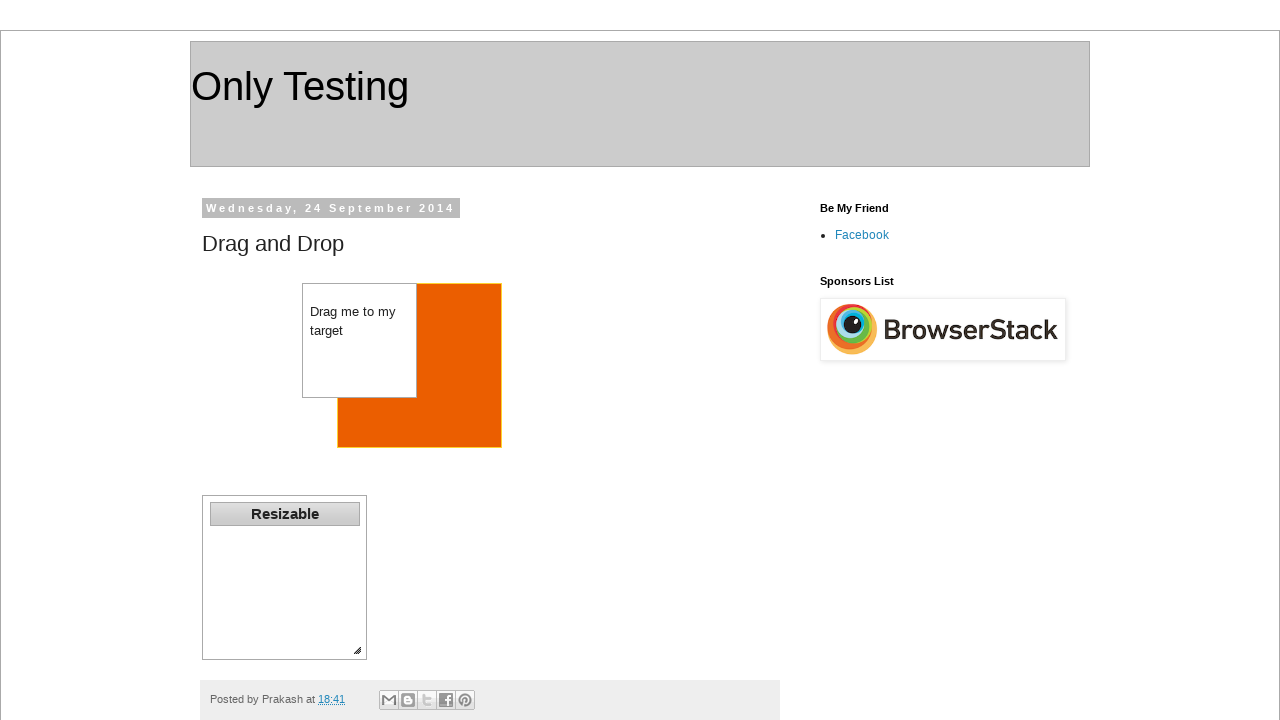